Navigates to movinix.asia and clicks on a link labeled '3', likely a pagination link or page number.

Starting URL: http://movinix.asia/

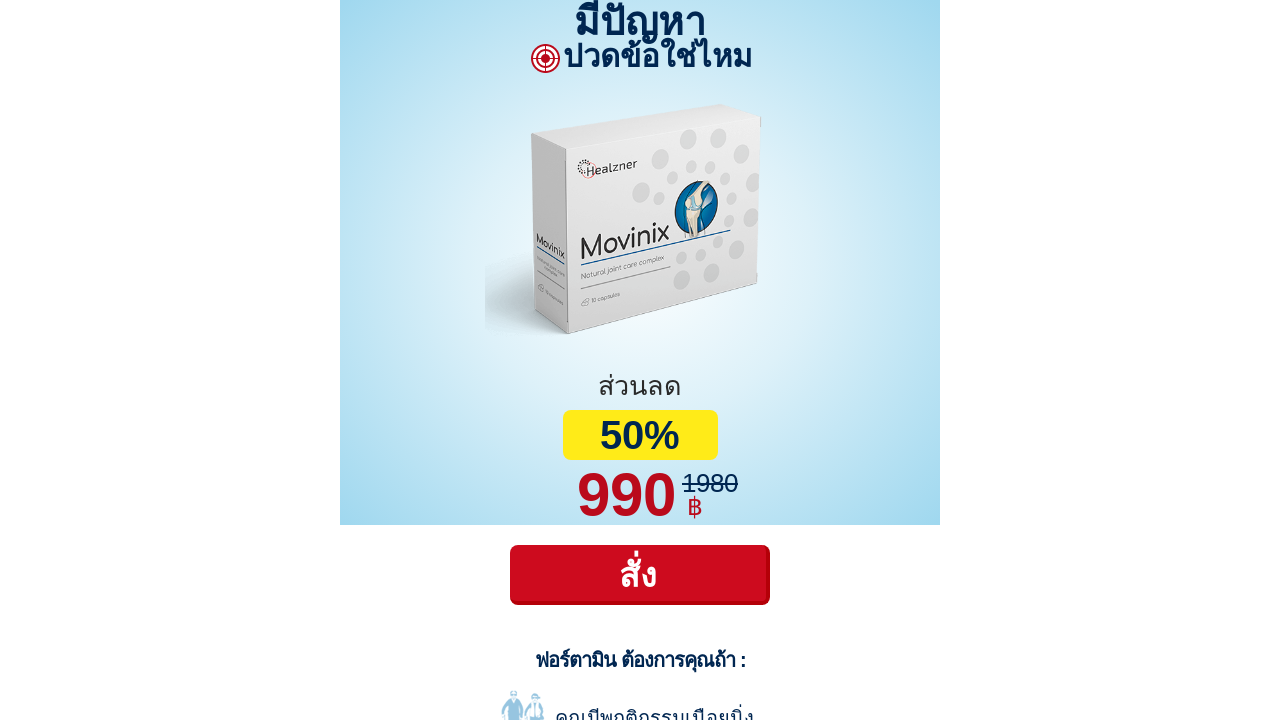

Navigated to http://movinix.asia/
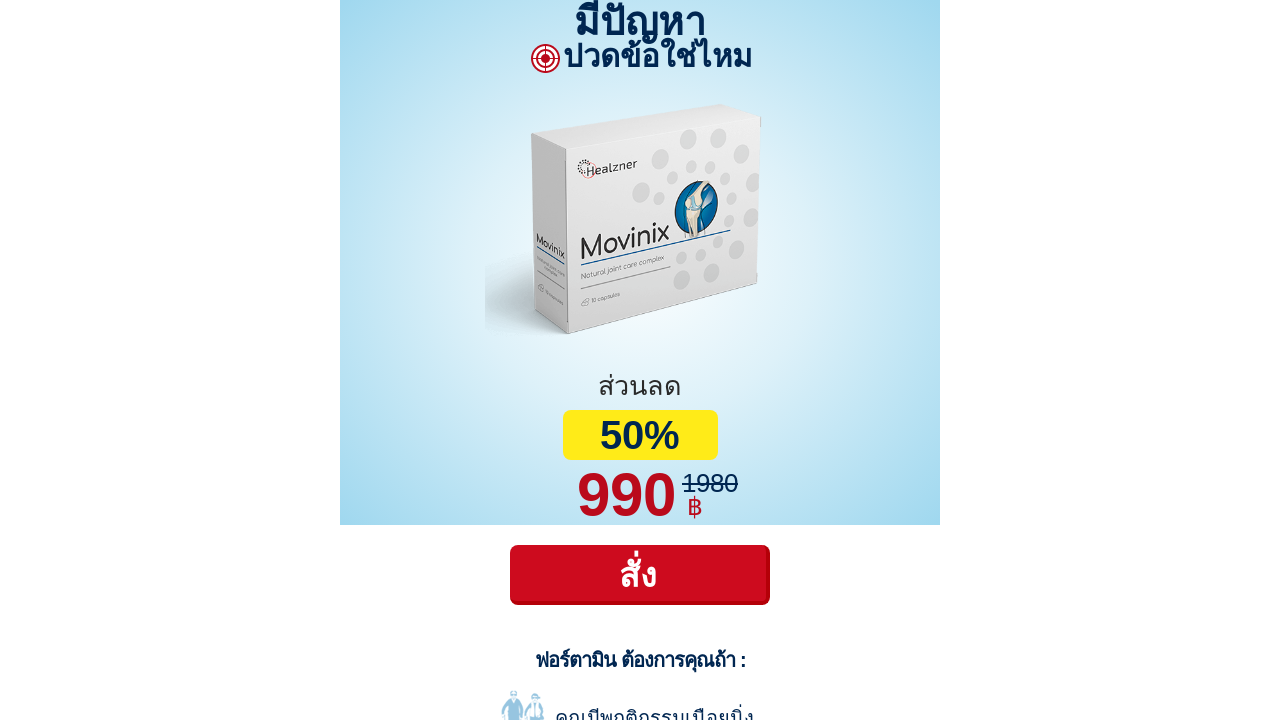

Clicked on pagination link labeled '3' at (668, 361) on internal:role=link[name="3"i]
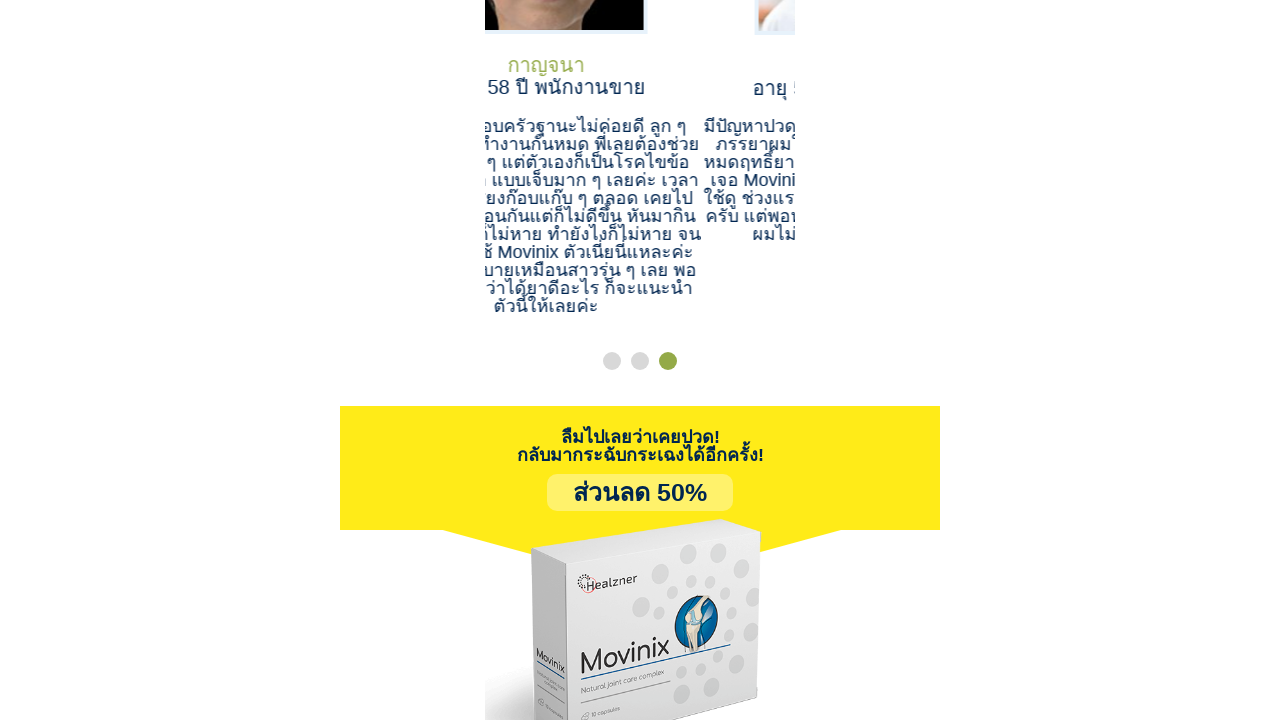

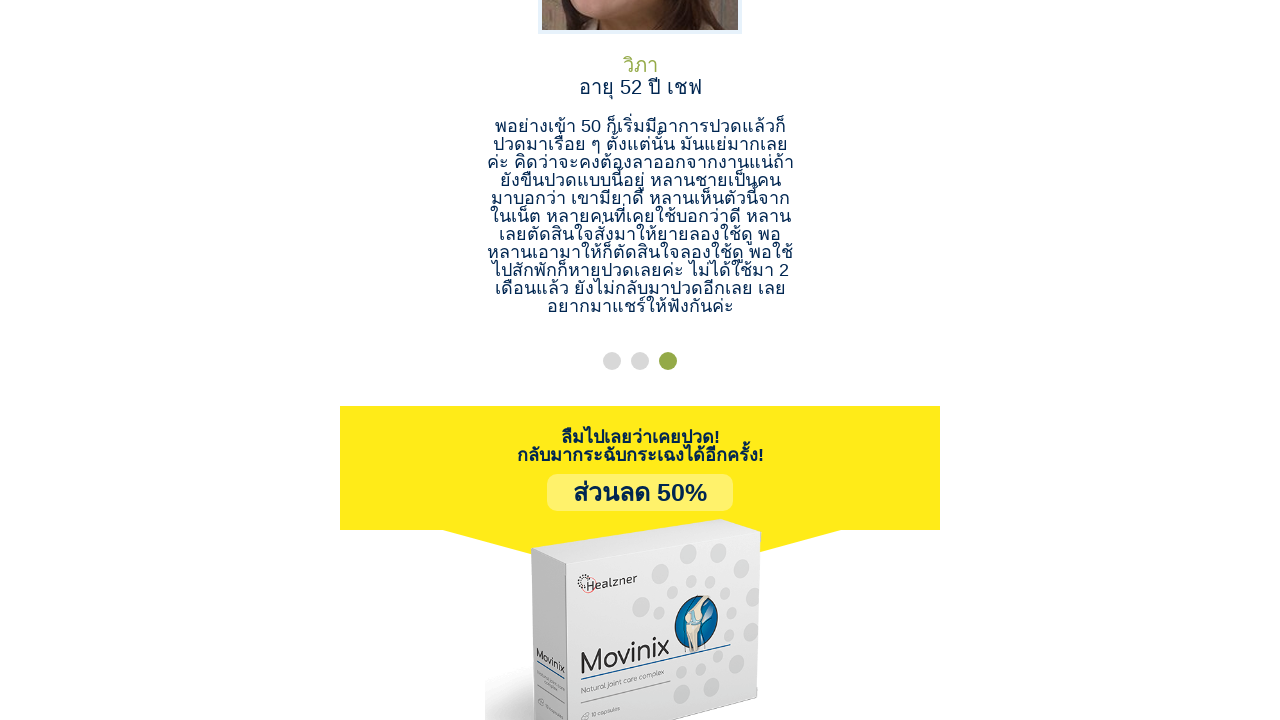